Tests radio button selection by clicking the male option.

Starting URL: https://testautomationpractice.blogspot.com/

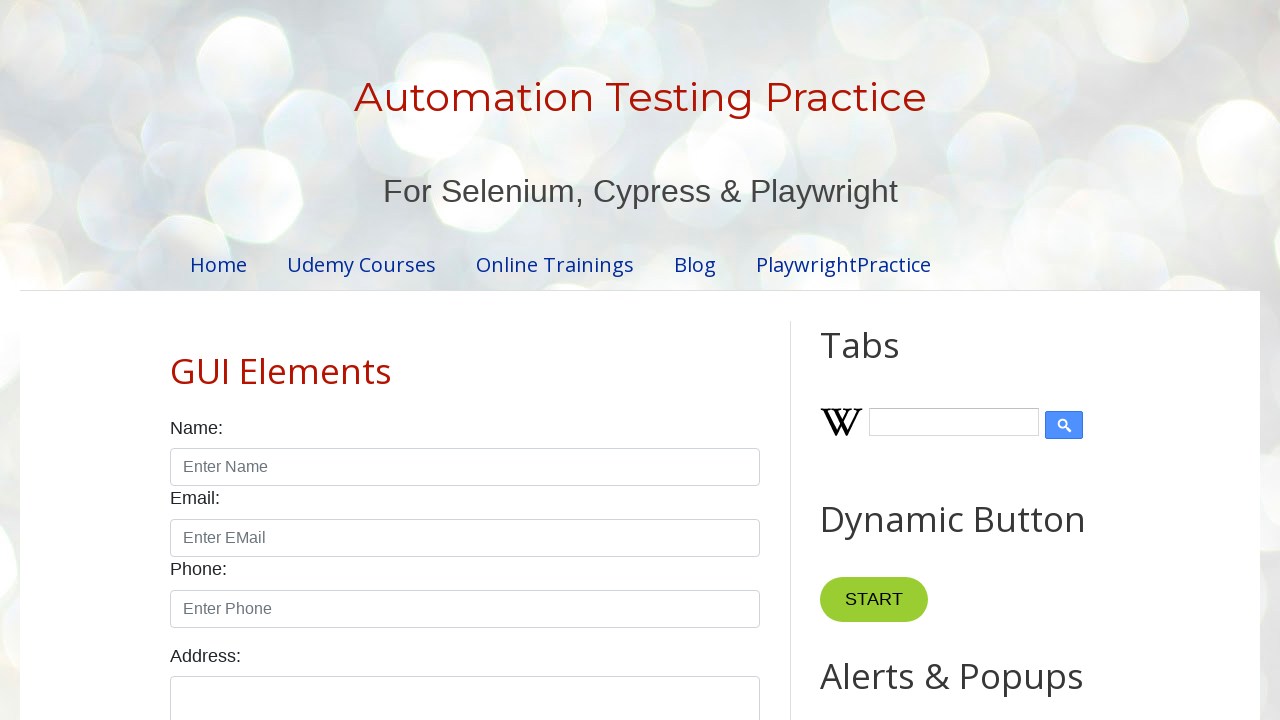

Clicked male radio button to select it at (176, 360) on #male
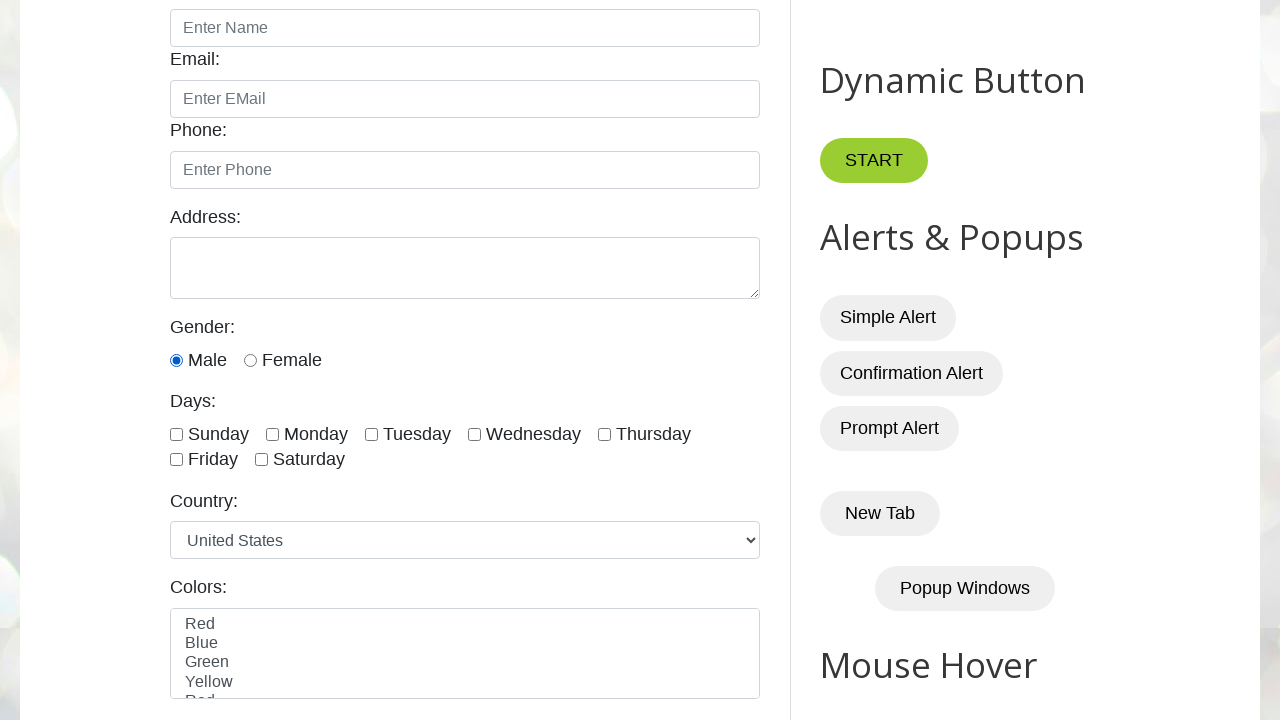

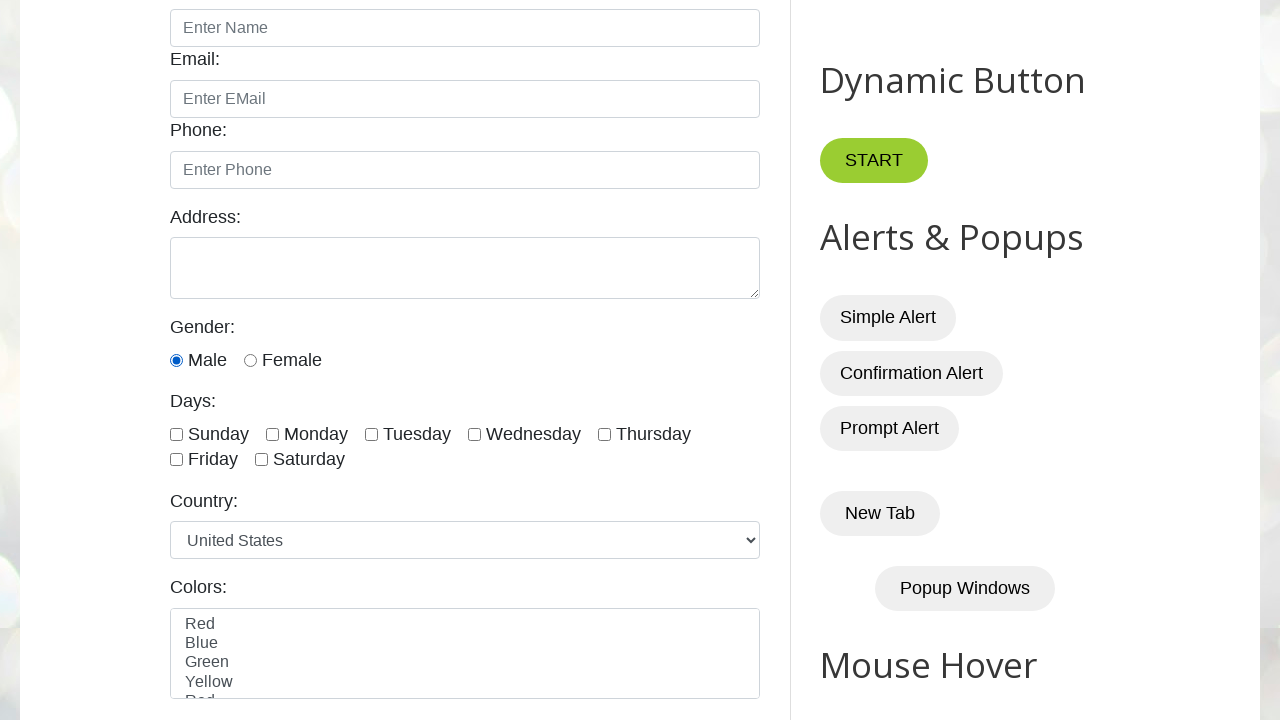